Tests a checkout form by filling in personal information (first name, last name, username, address, email), selecting country and state from dropdowns, entering zip code, and completing payment details (card name, number, expiration, CVV), then submitting the form.

Starting URL: https://getbootstrap.com/docs/4.0/examples/checkout/

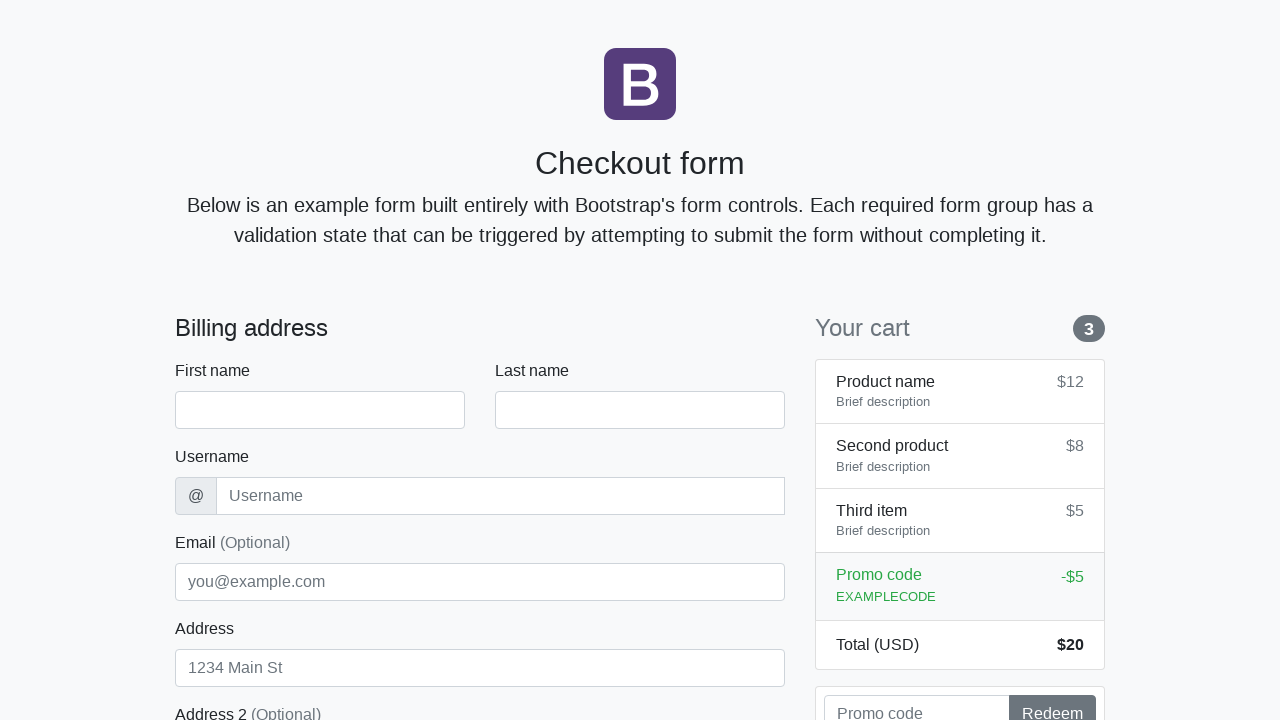

Waited for checkout form to load
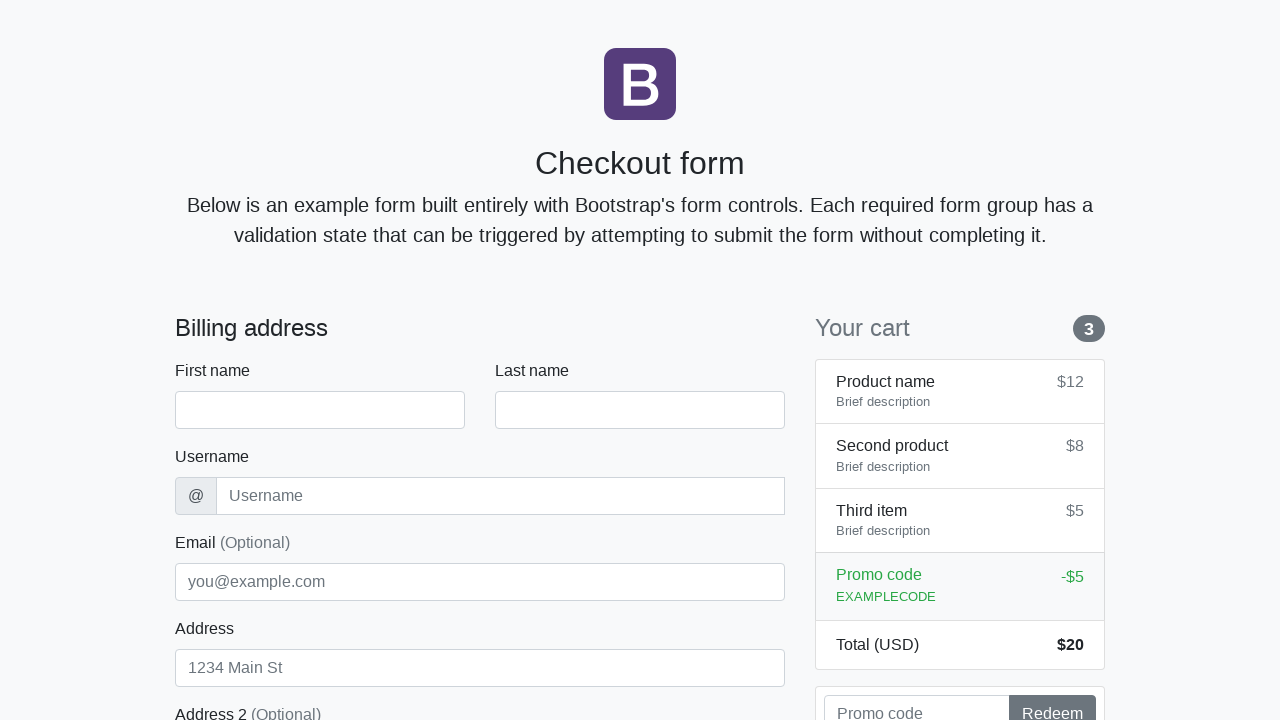

Filled first name field with 'Marcus' on #firstName
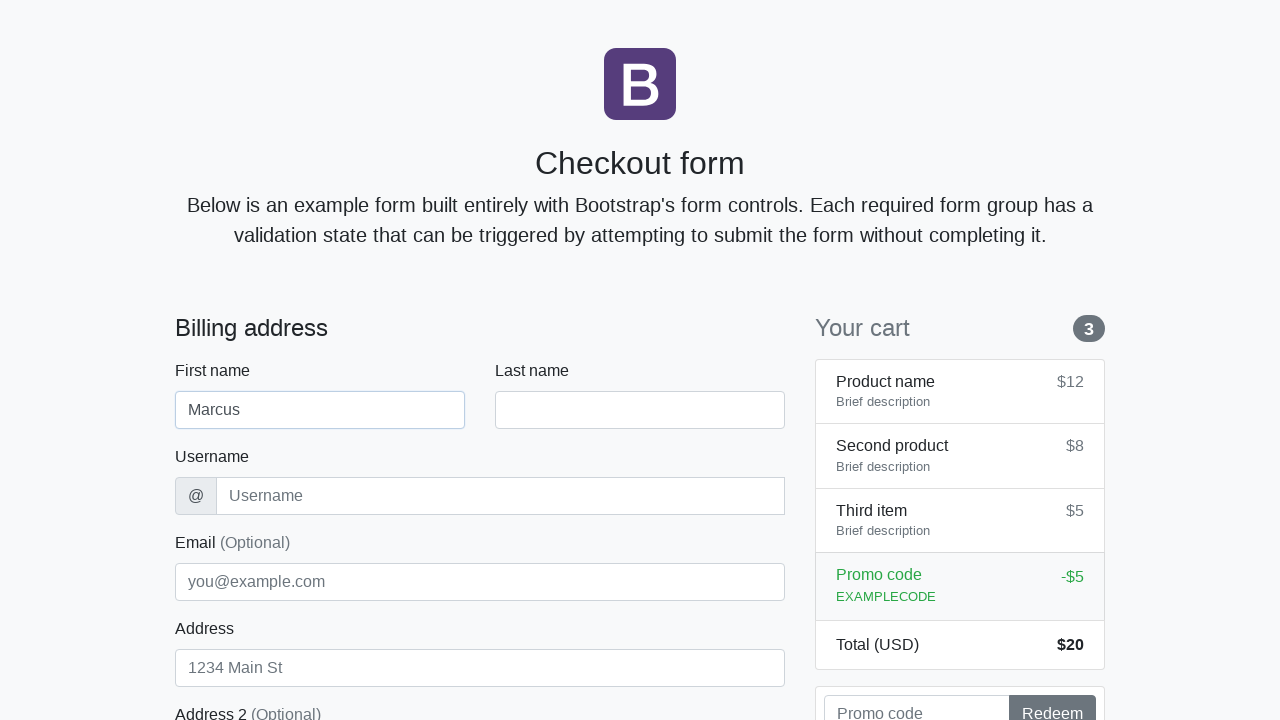

Filled last name field with 'Thompson' on #lastName
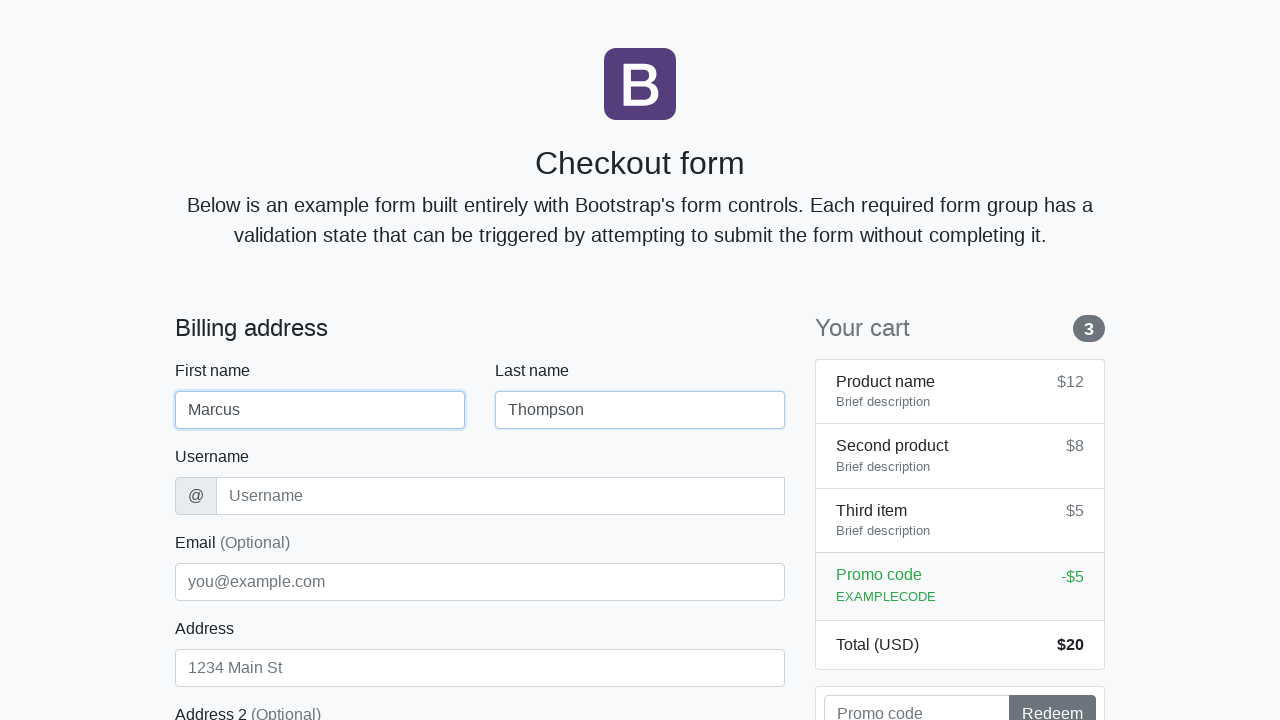

Filled username field with 'marcusthompson42' on #username
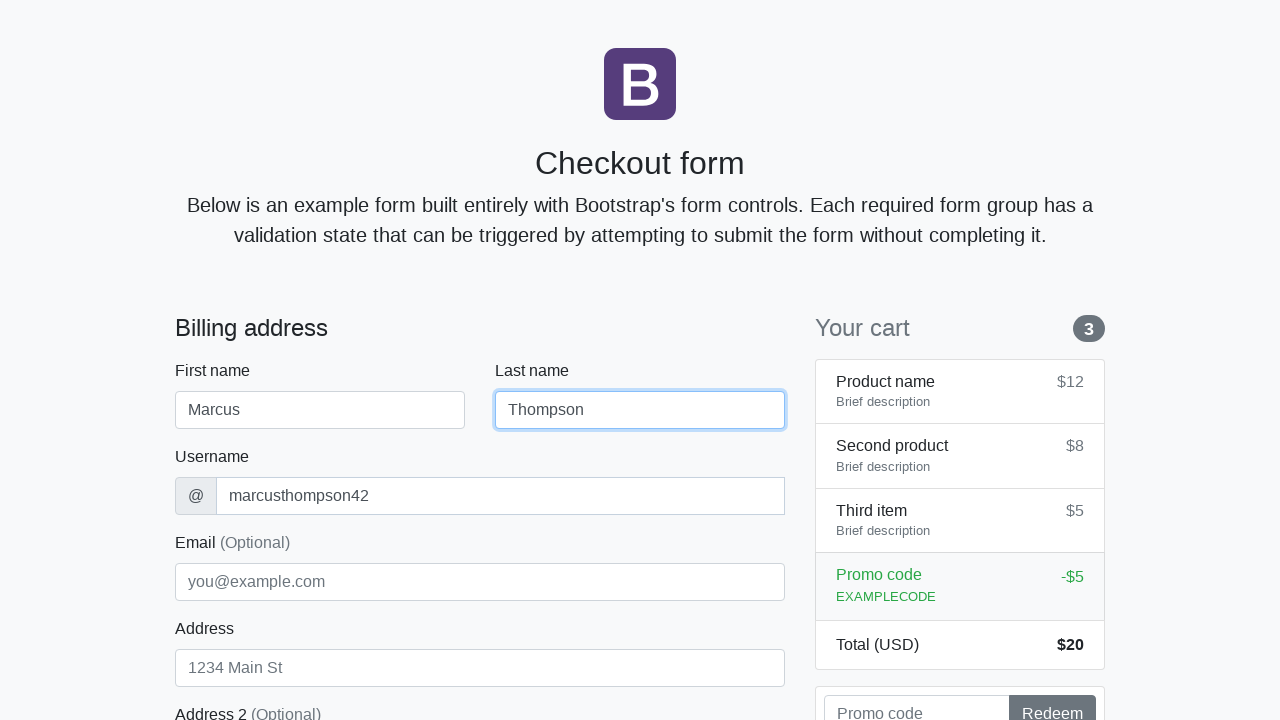

Filled address field with '742 Maple Avenue' on #address
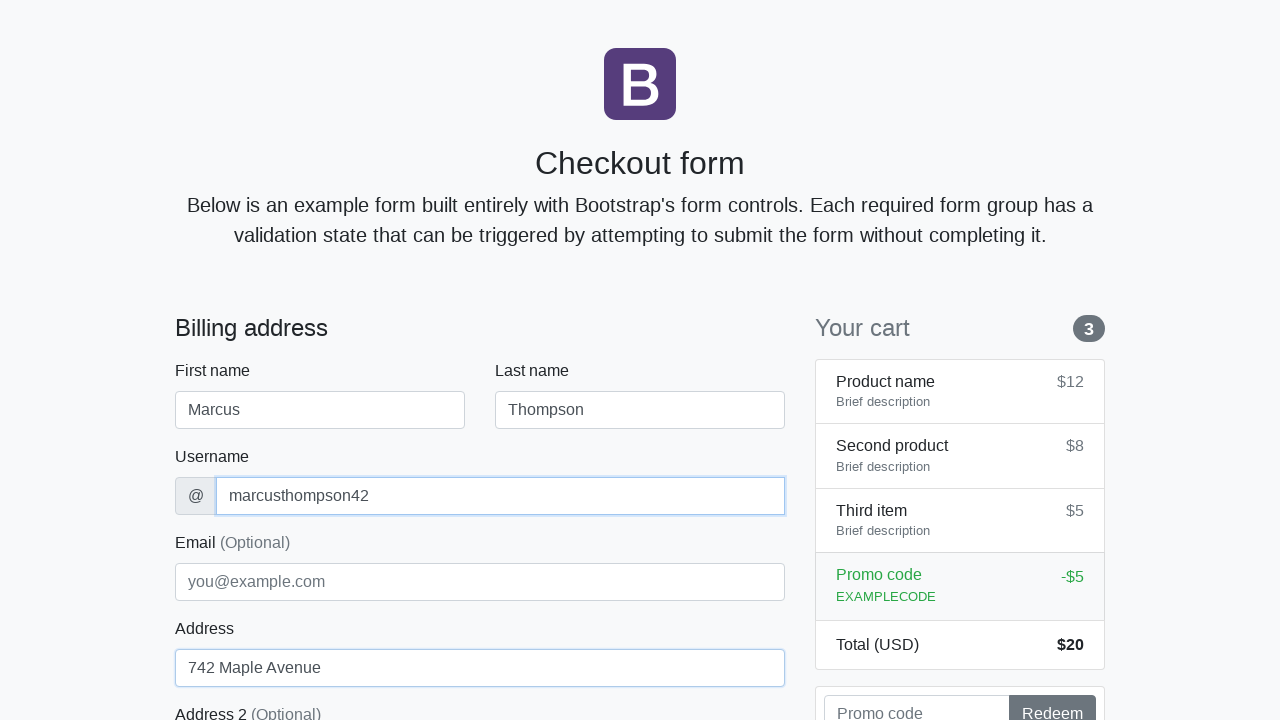

Filled email field with 'marcus.thompson@example.com' on #email
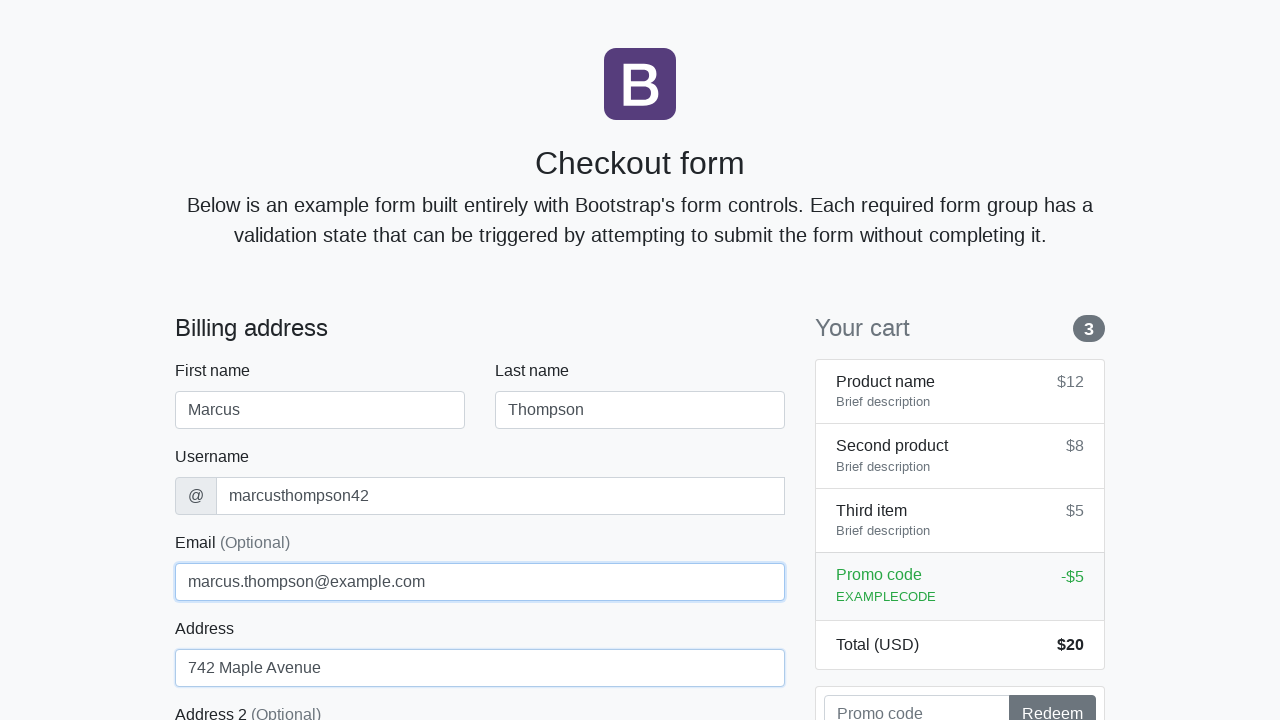

Selected 'United States' from country dropdown on #country
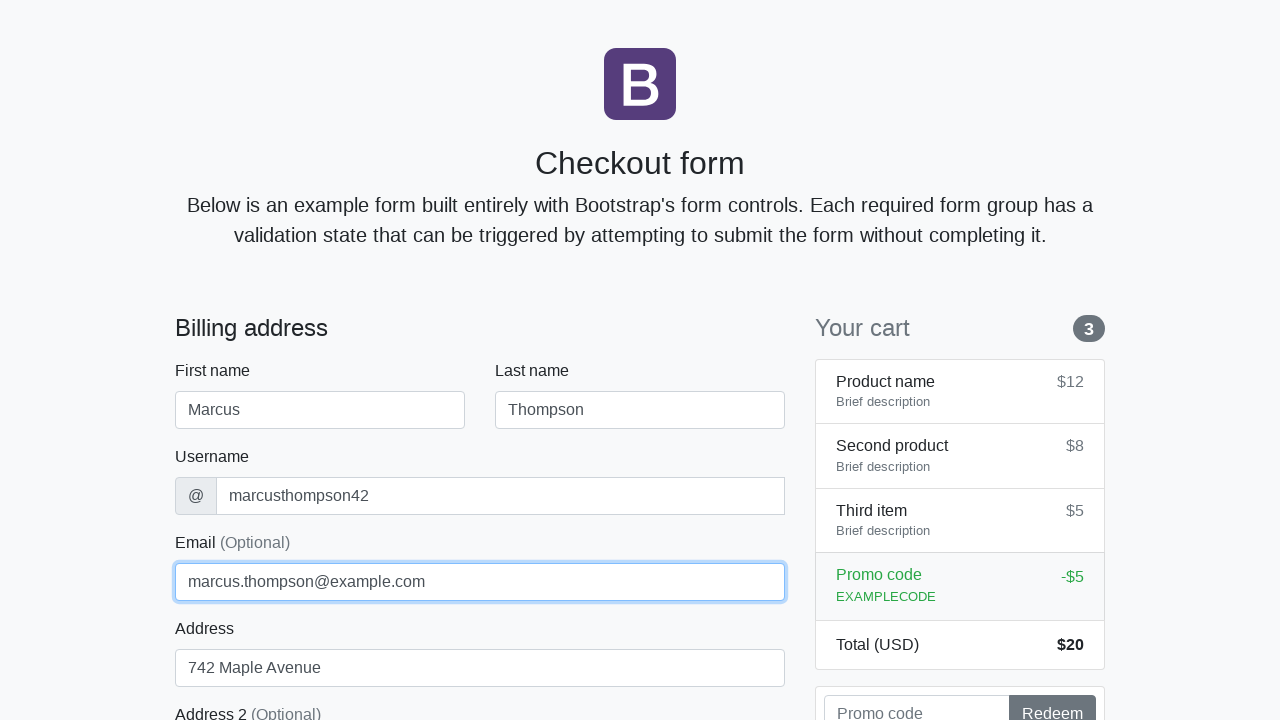

Selected 'California' from state dropdown on #state
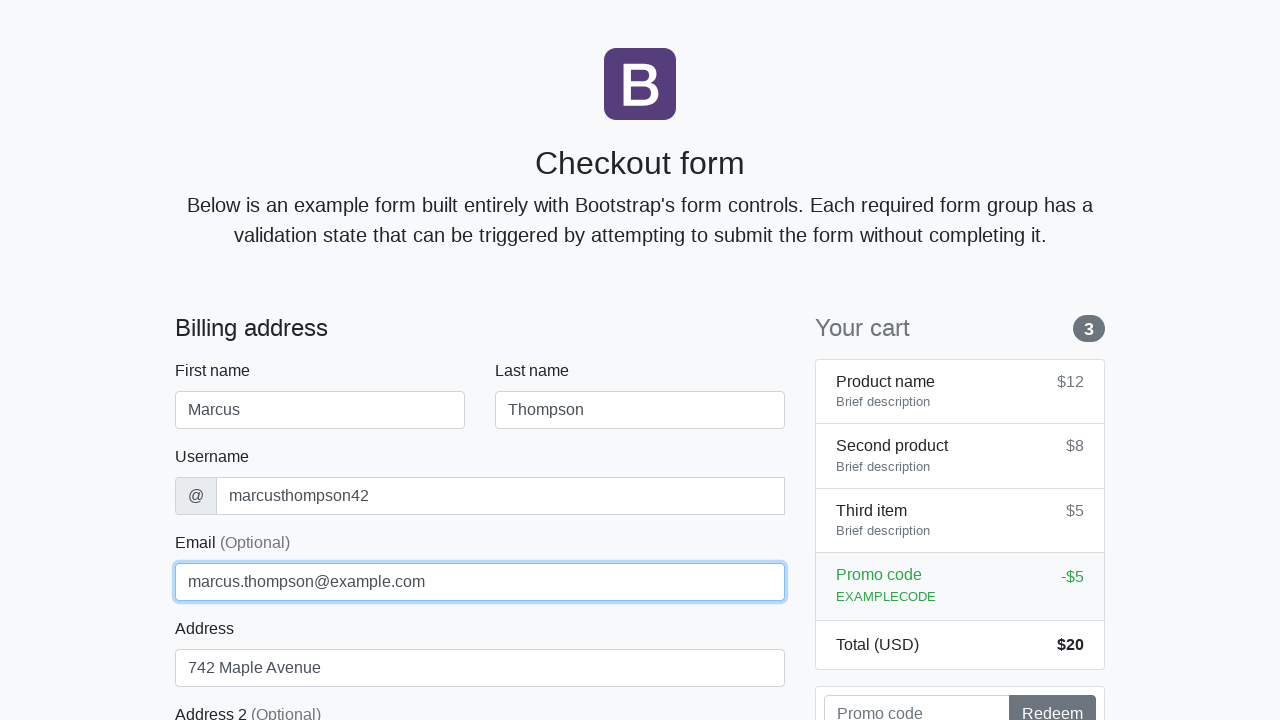

Filled zip code field with '90210' on #zip
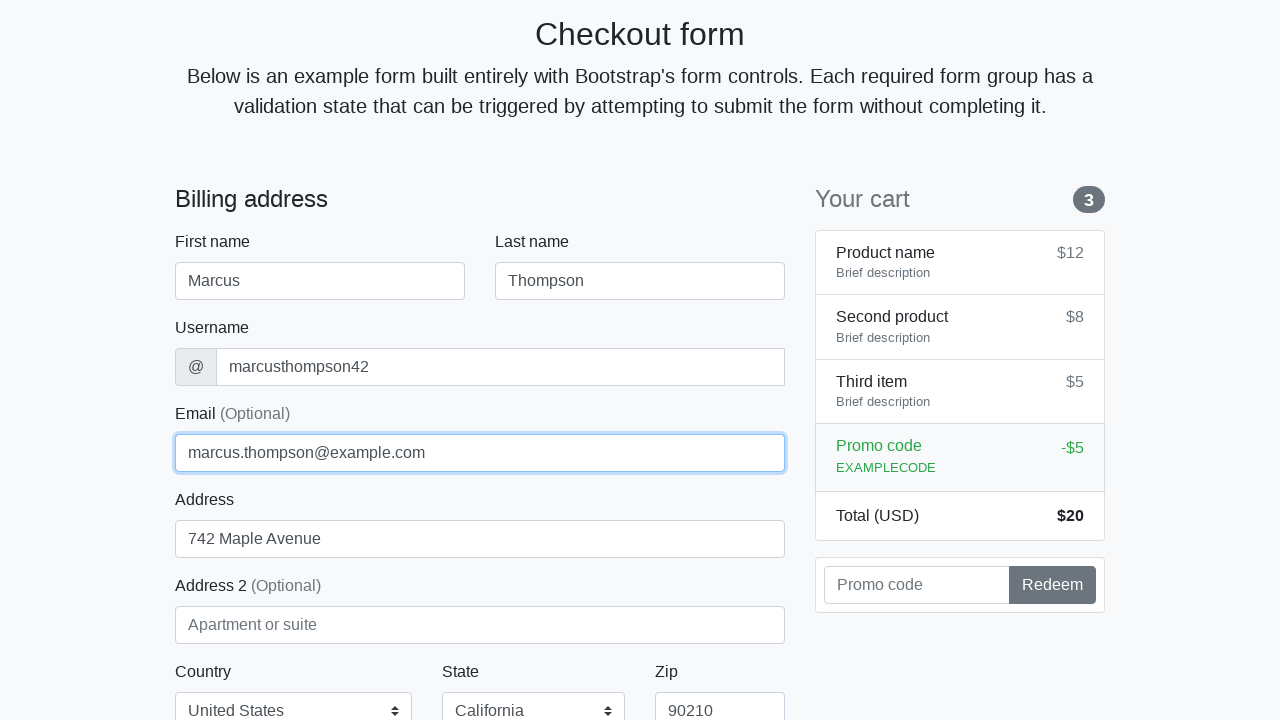

Filled card name field with 'Marcus Thompson' on #cc-name
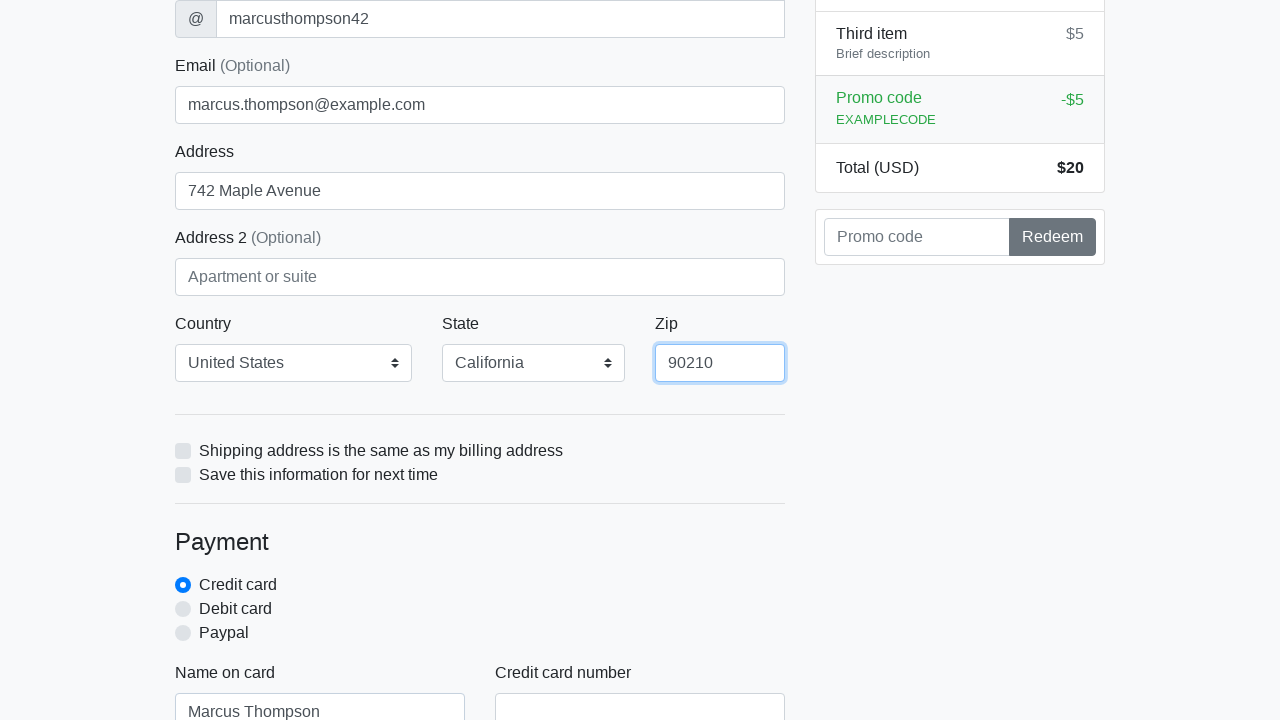

Filled card number field with '4532015112830366' on #cc-number
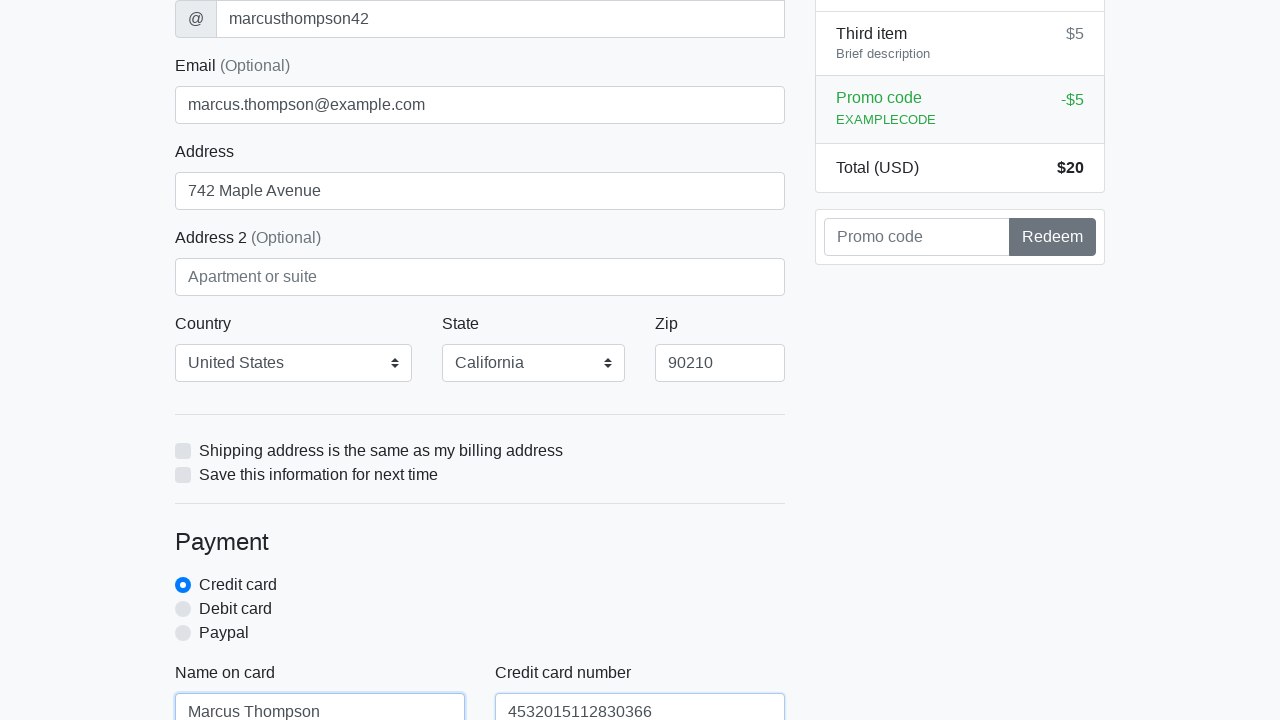

Filled card expiration field with '12/2025' on #cc-expiration
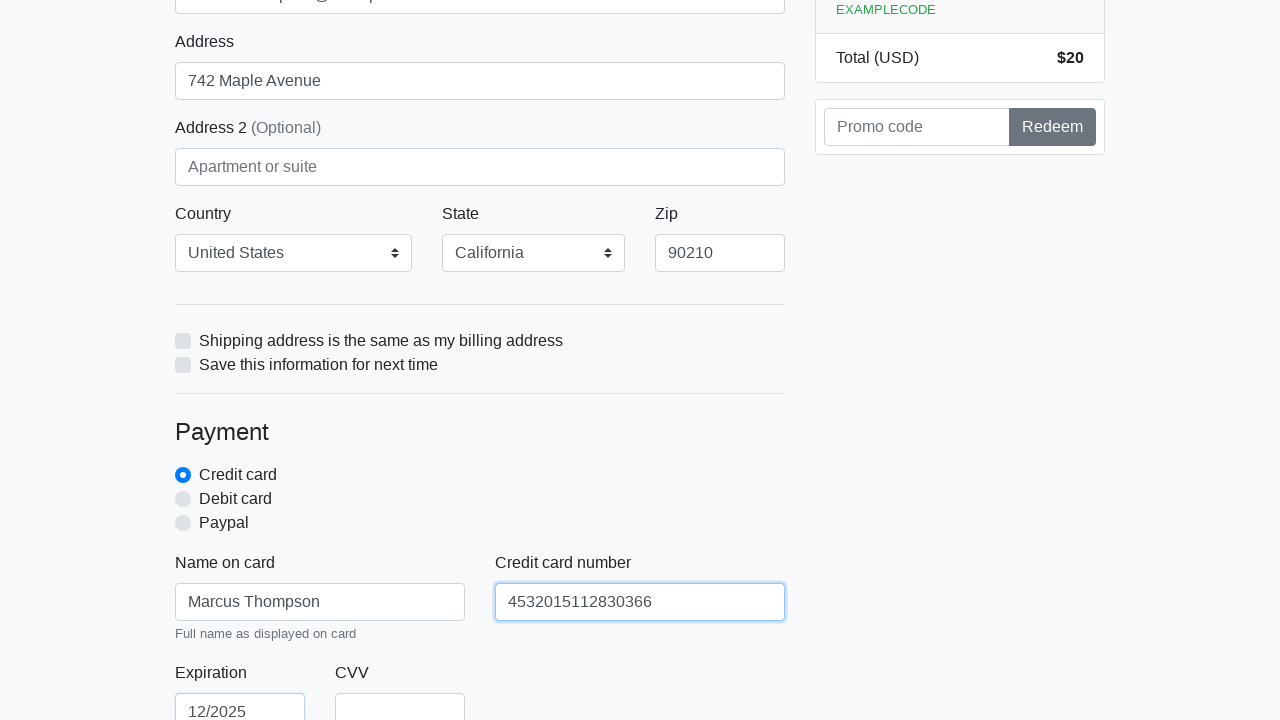

Filled CVV field with '456' on #cc-cvv
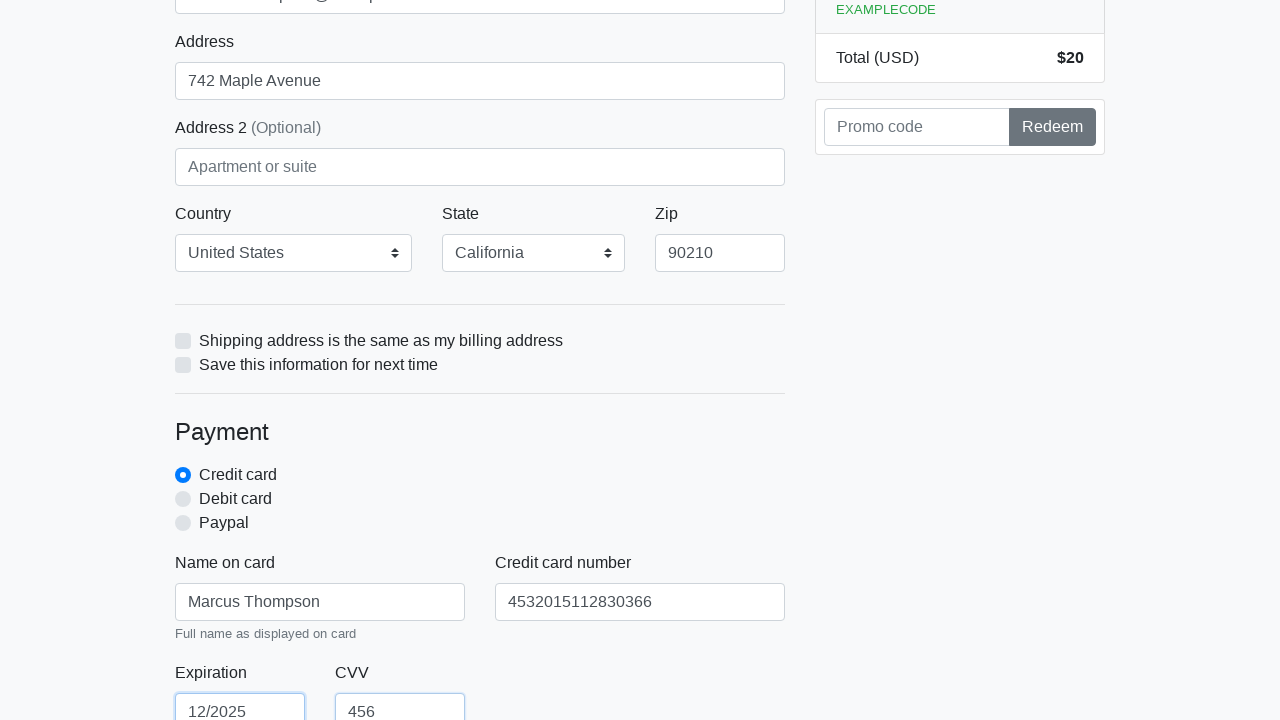

Clicked submit button to complete checkout at (480, 500) on xpath=/html/body/div/div[2]/div[2]/form/button
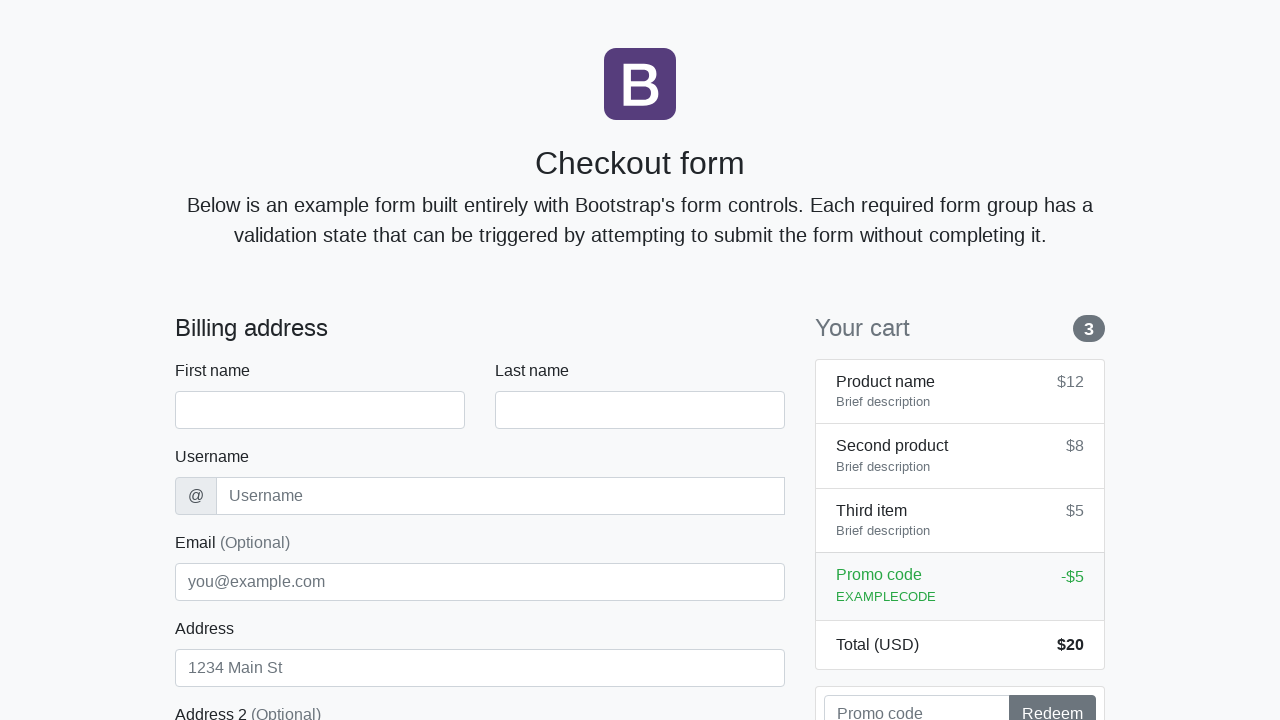

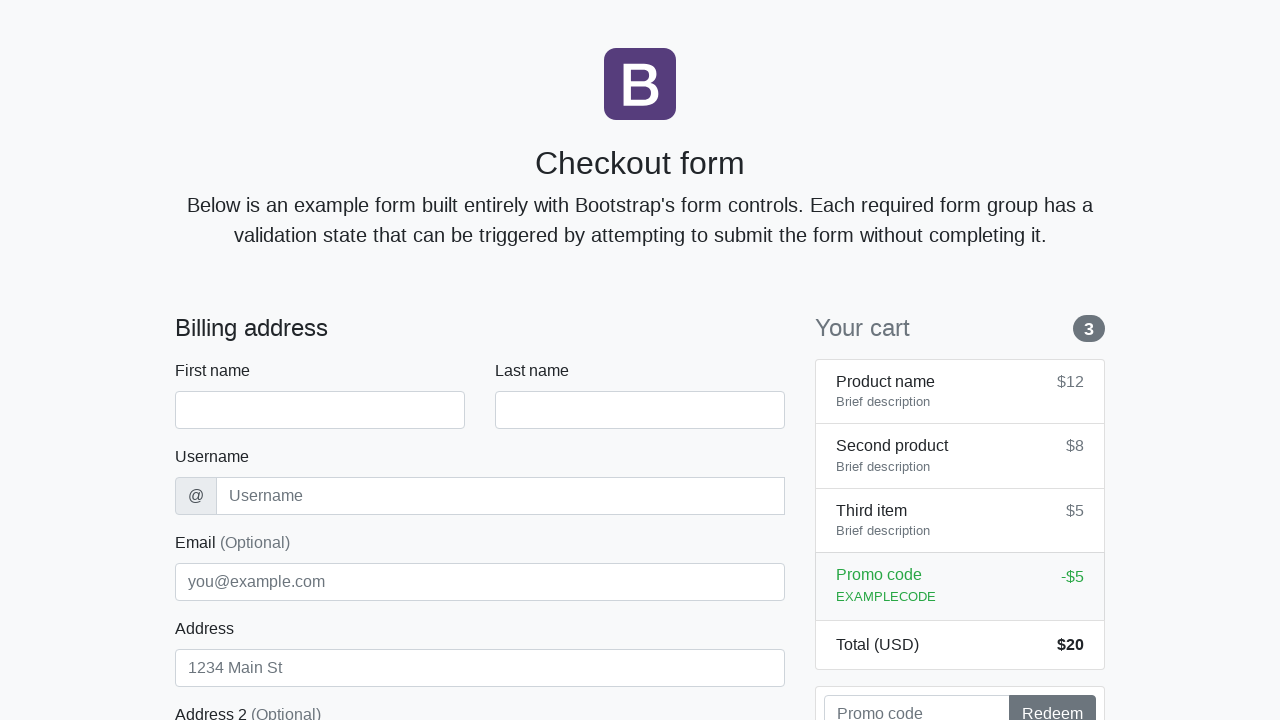